Navigates through Browse Languages to the M section and verifies MySQL language is listed

Starting URL: http://www.99-bottles-of-beer.net/lyrics.html

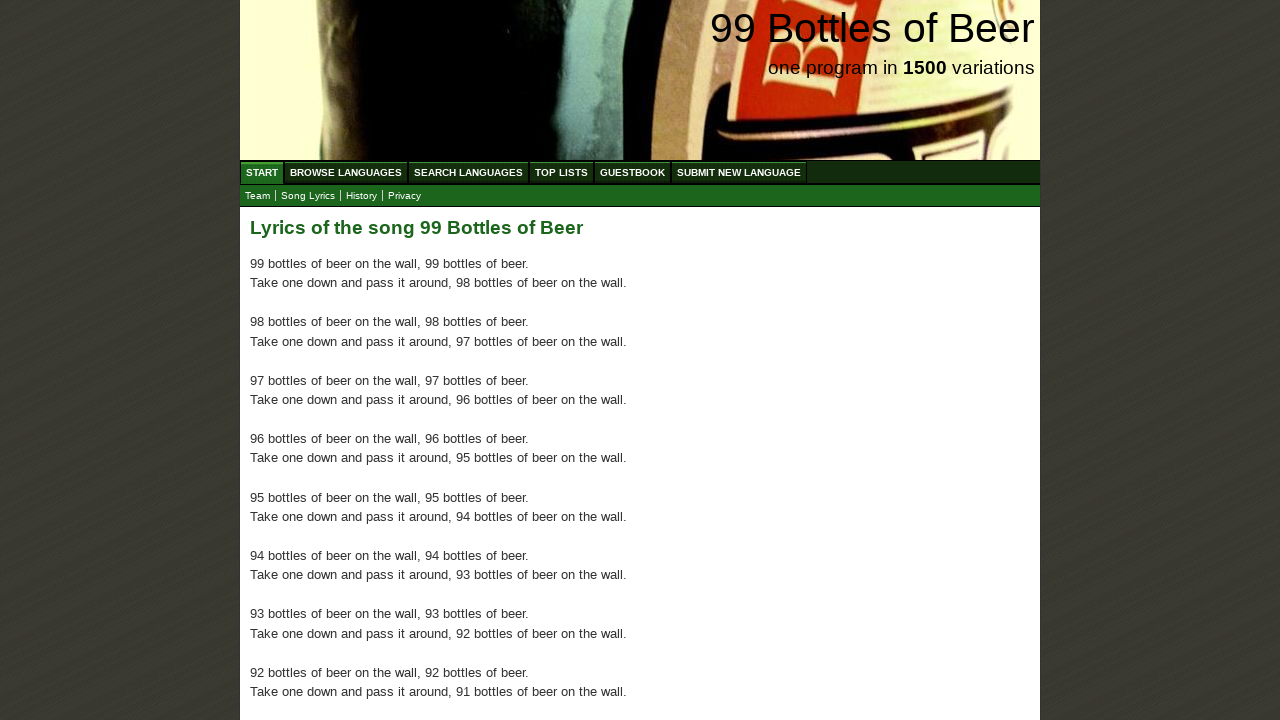

Clicked on Browse Languages (ABC) menu link at (346, 172) on a[href='/abc.html']
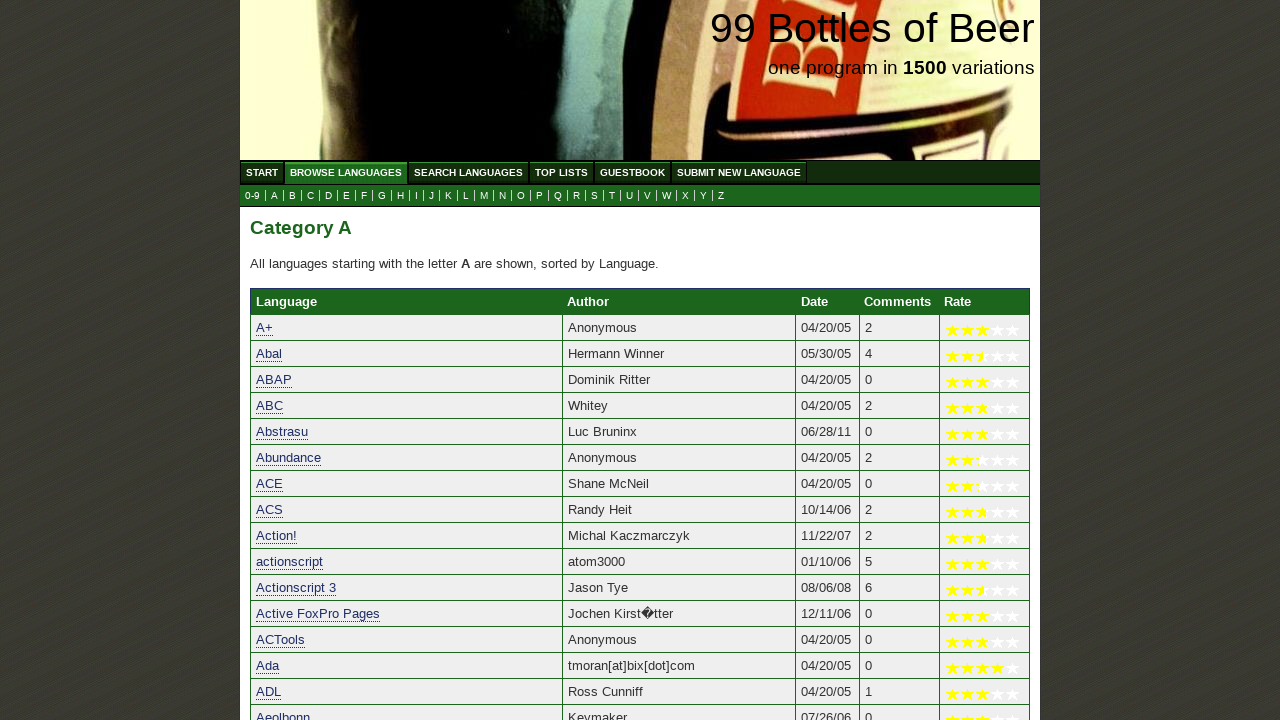

Clicked on letter M to view languages starting with M at (484, 196) on a[href='m.html']
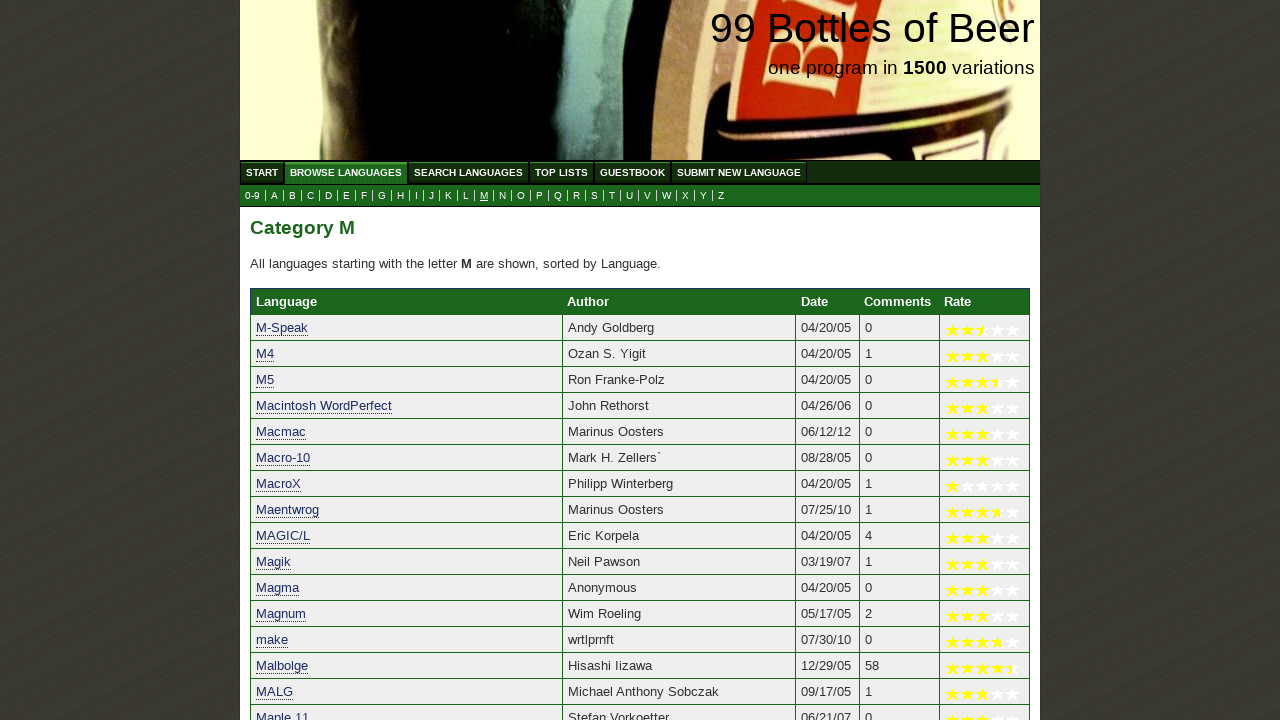

MySQL language link is now visible in the M section
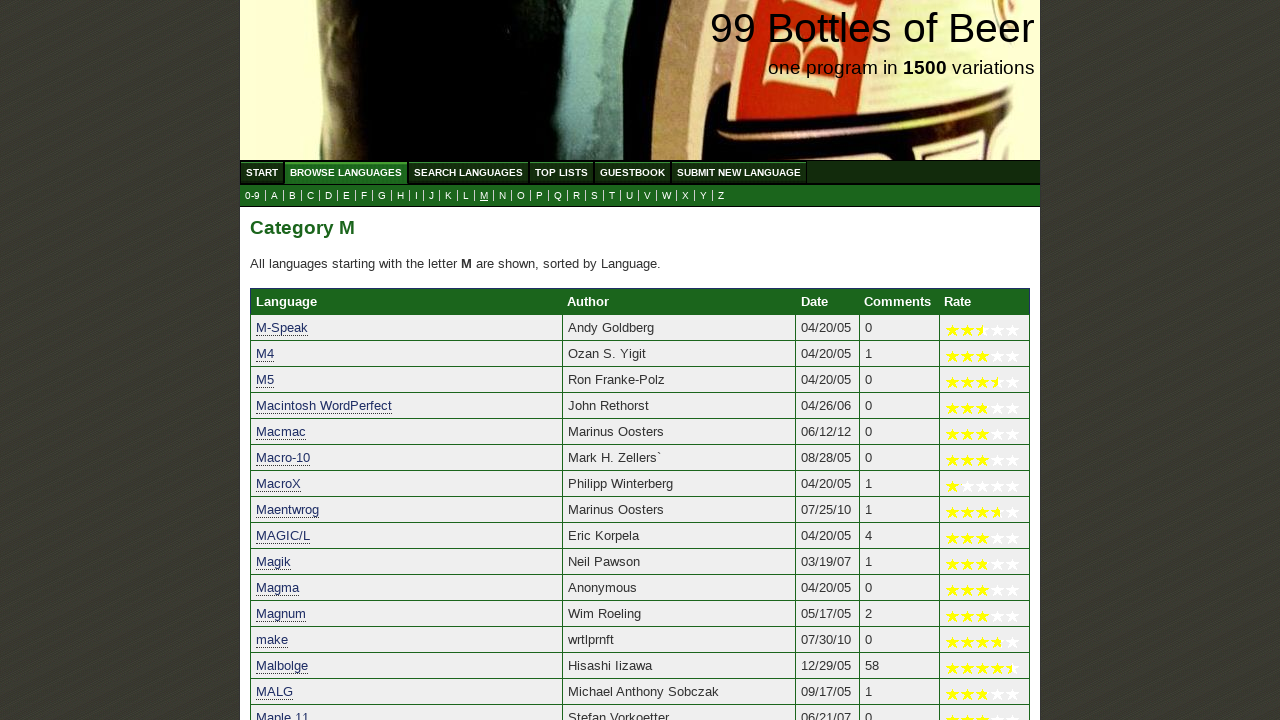

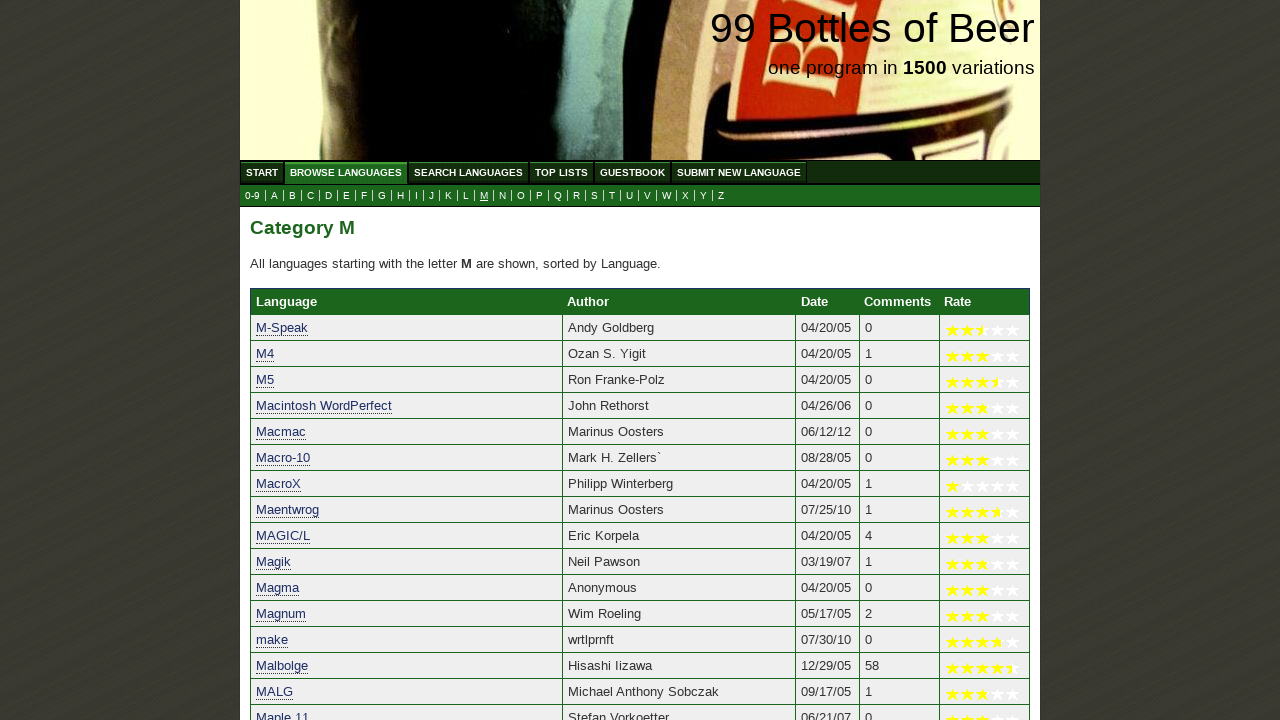